Tests double-click functionality on the DemoQA website by navigating to the Elements section, clicking on Buttons, and performing a double-click action to verify the expected message appears.

Starting URL: https://demoqa.com/

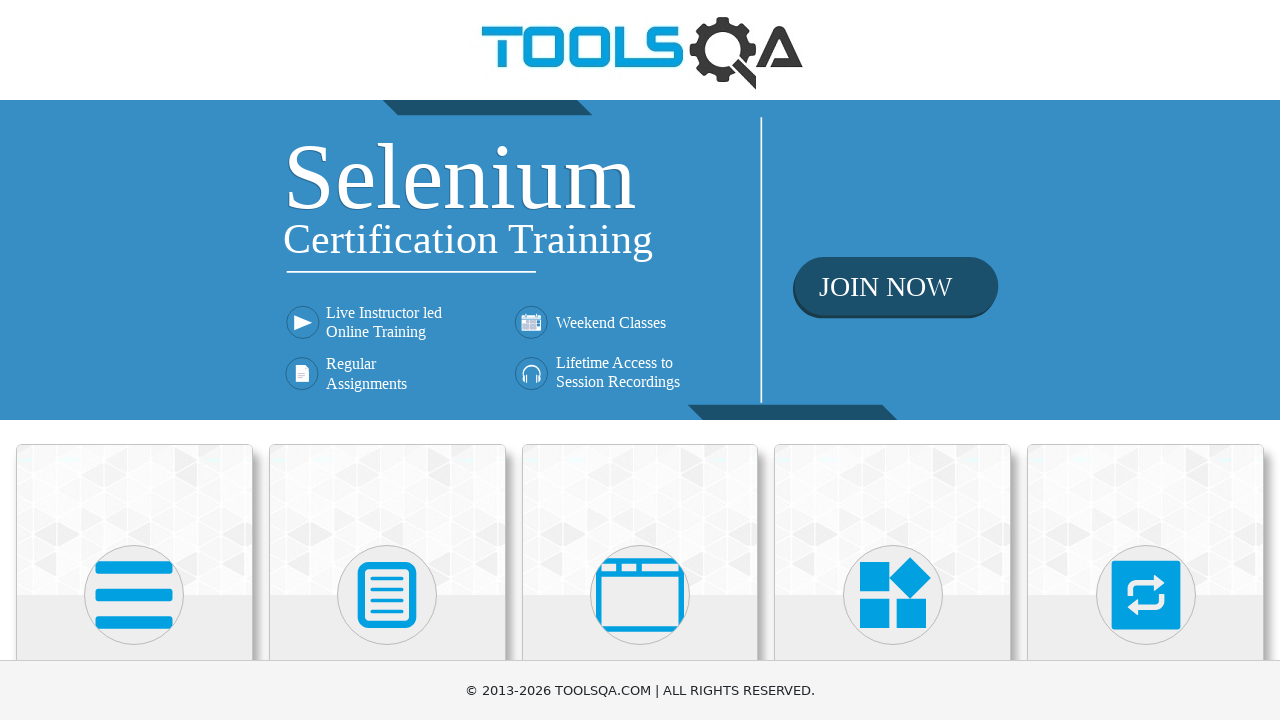

Clicked on Elements card at (134, 360) on xpath=//h5[text()='Elements']
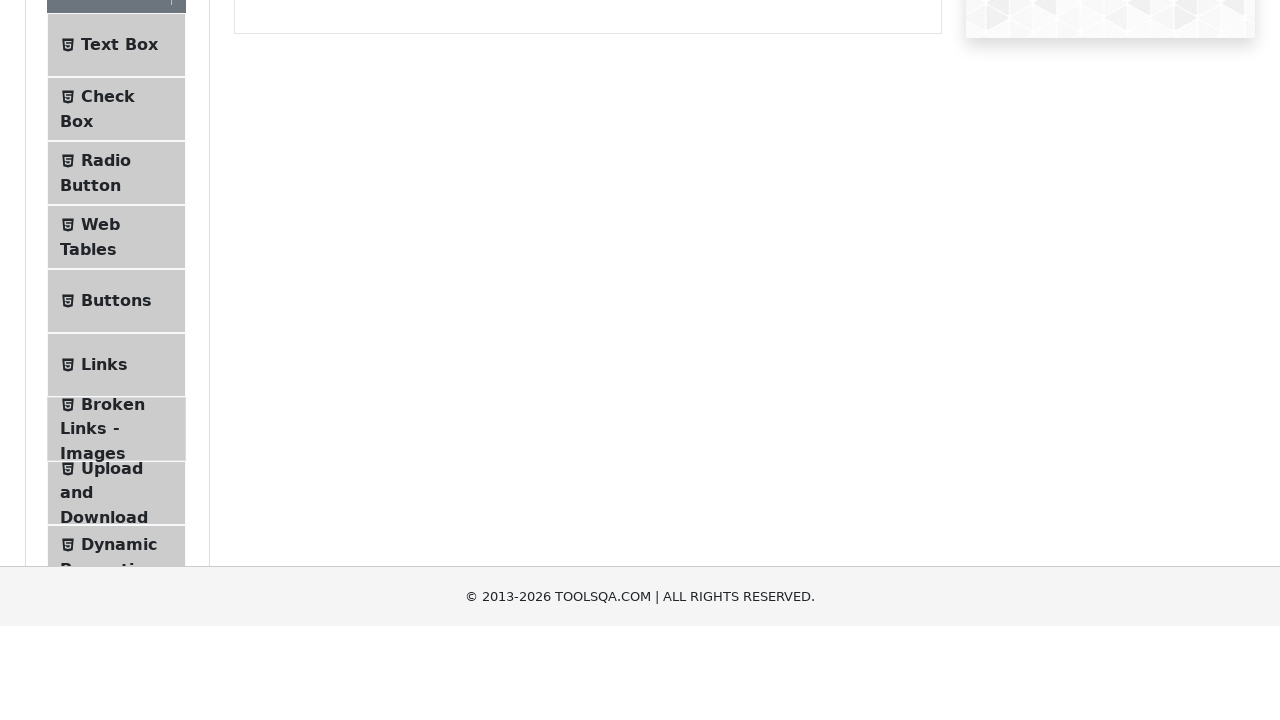

Clicked on Buttons menu item at (116, 517) on xpath=//span[@class='text' and text()='Buttons']
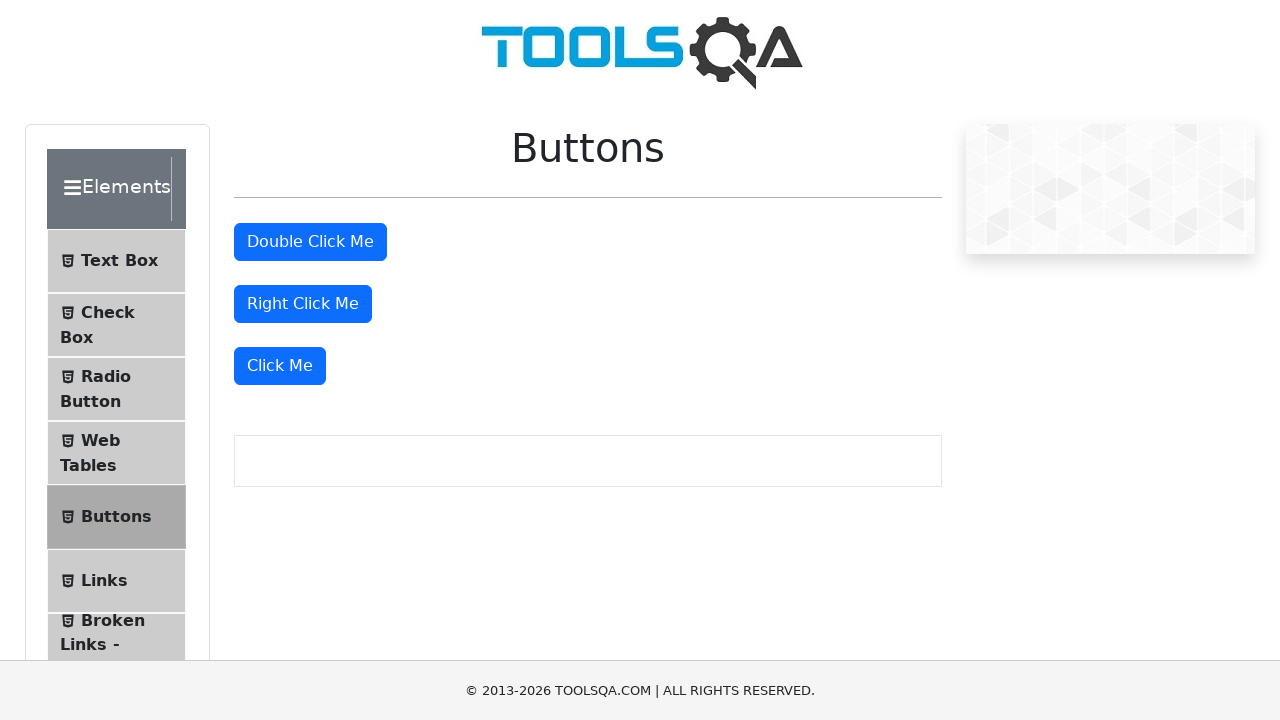

Performed double-click action on the double click button at (310, 242) on #doubleClickBtn
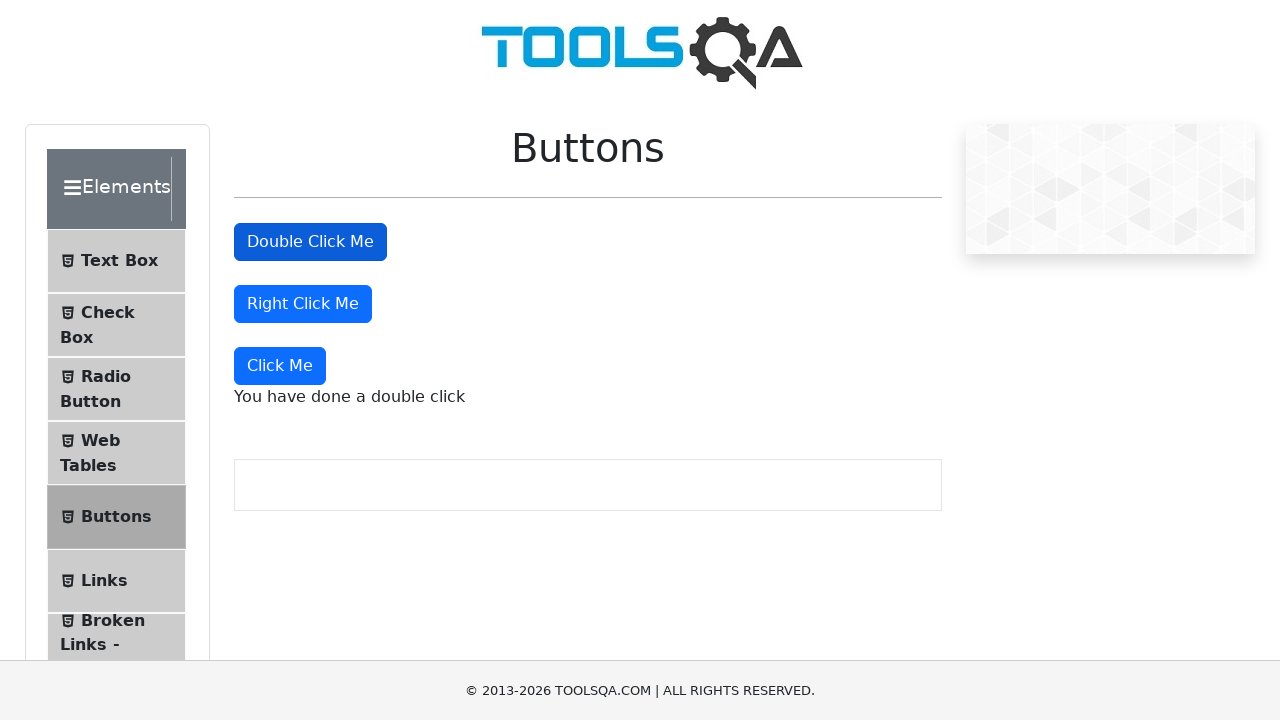

Double click message element appeared
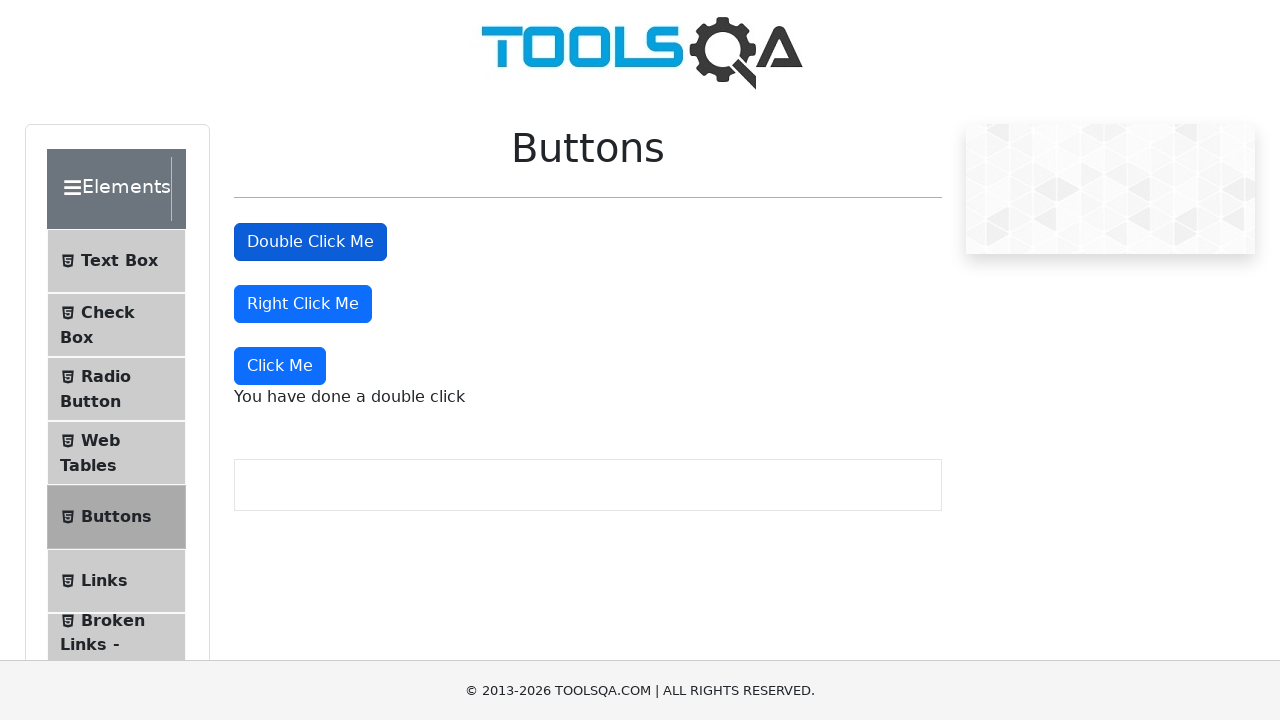

Retrieved double click message text content
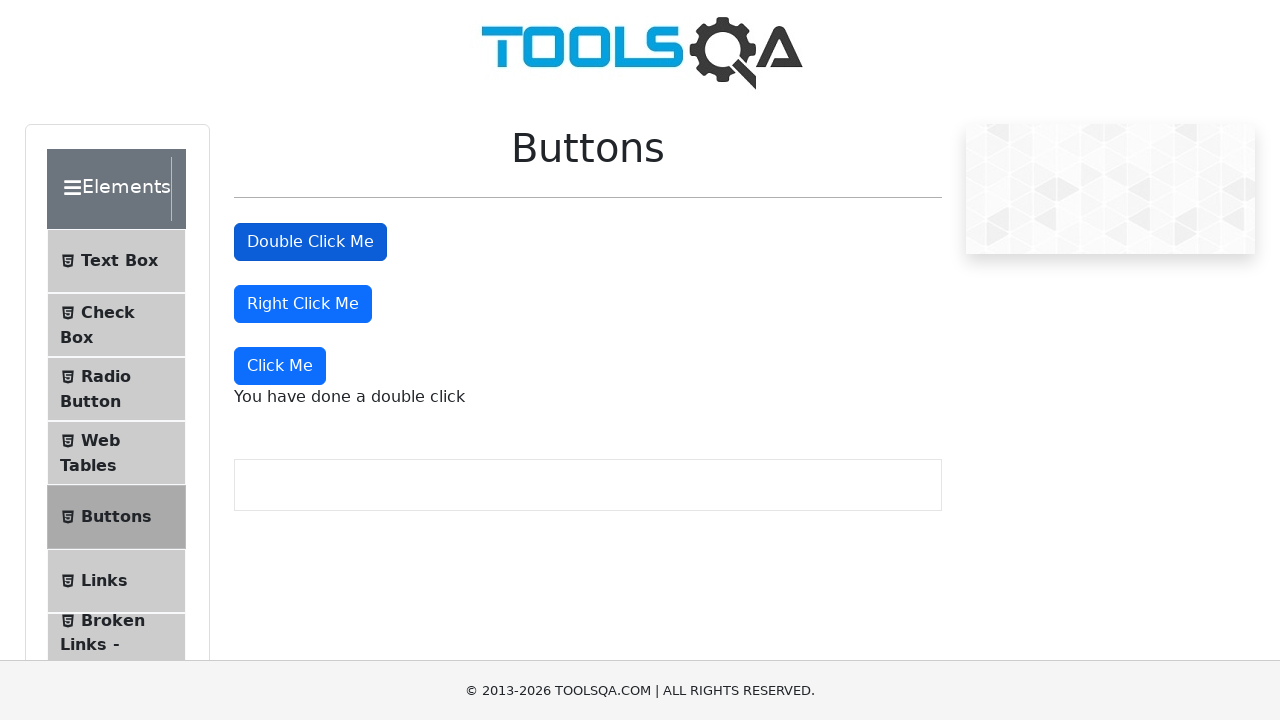

Verified double click message matches expected text: 'You have done a double click'
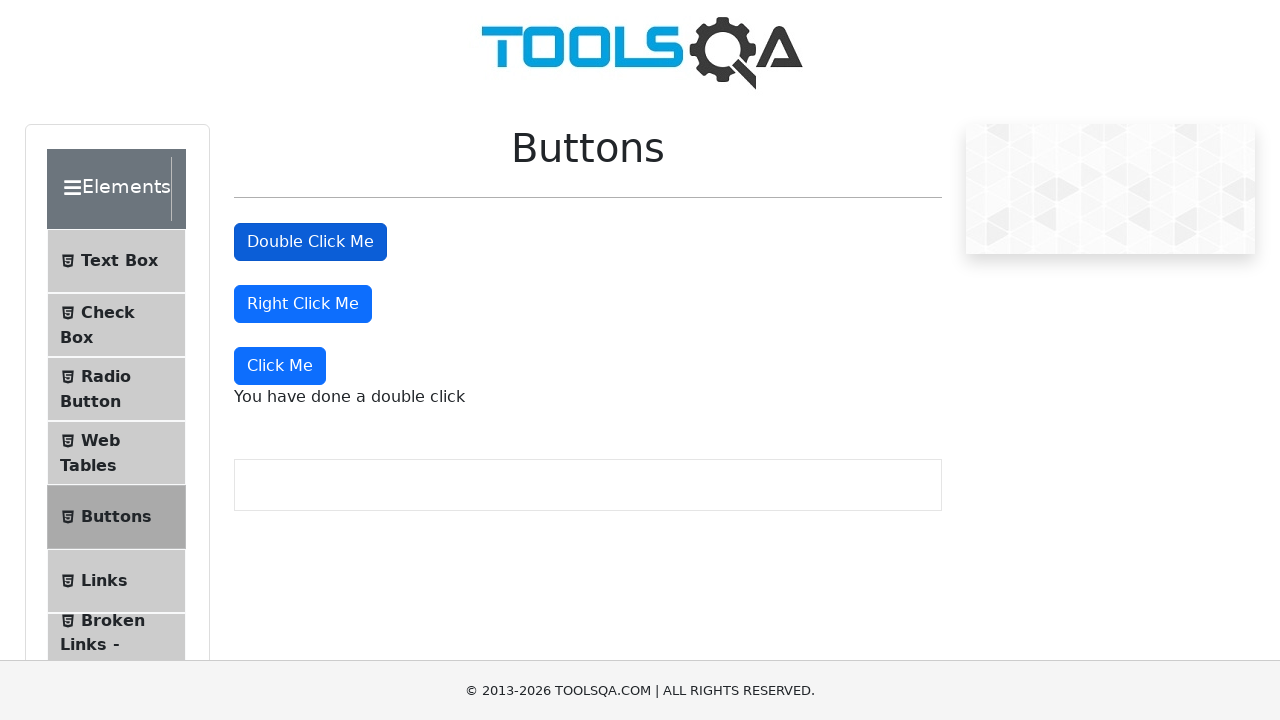

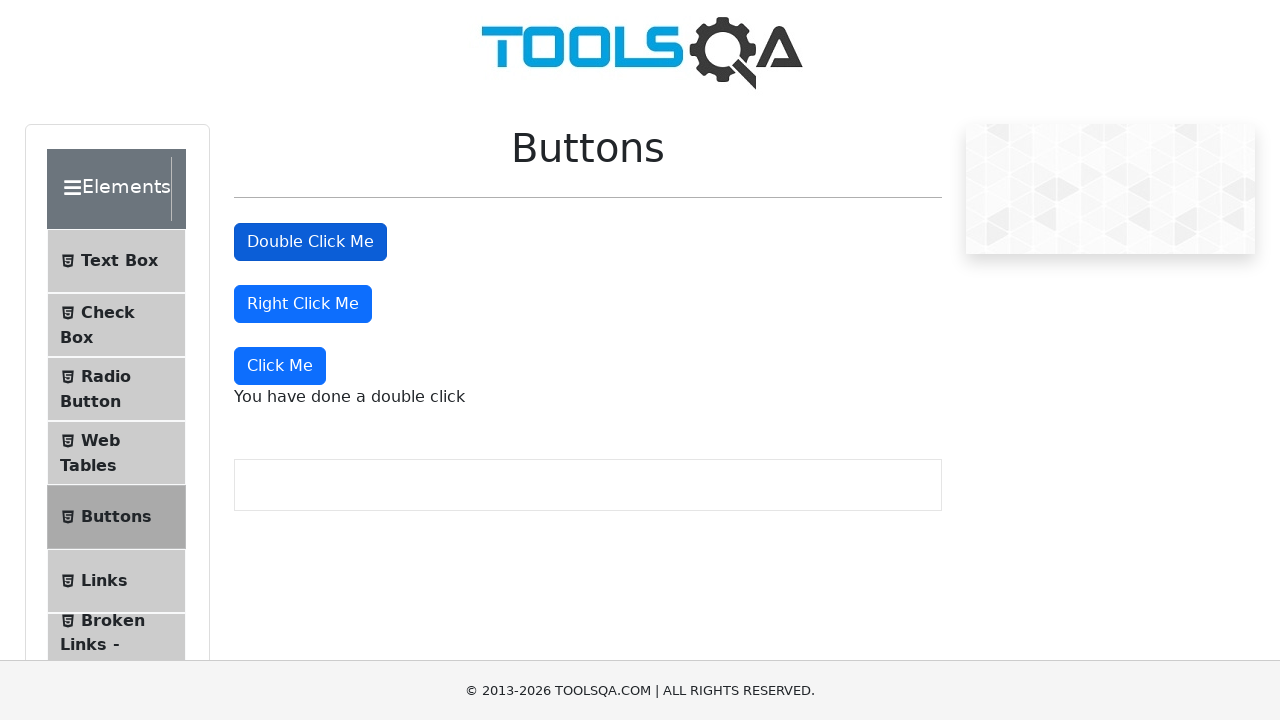